Tests data persistence by creating todos, checking one, and reloading the page to verify state is maintained

Starting URL: https://demo.playwright.dev/todomvc

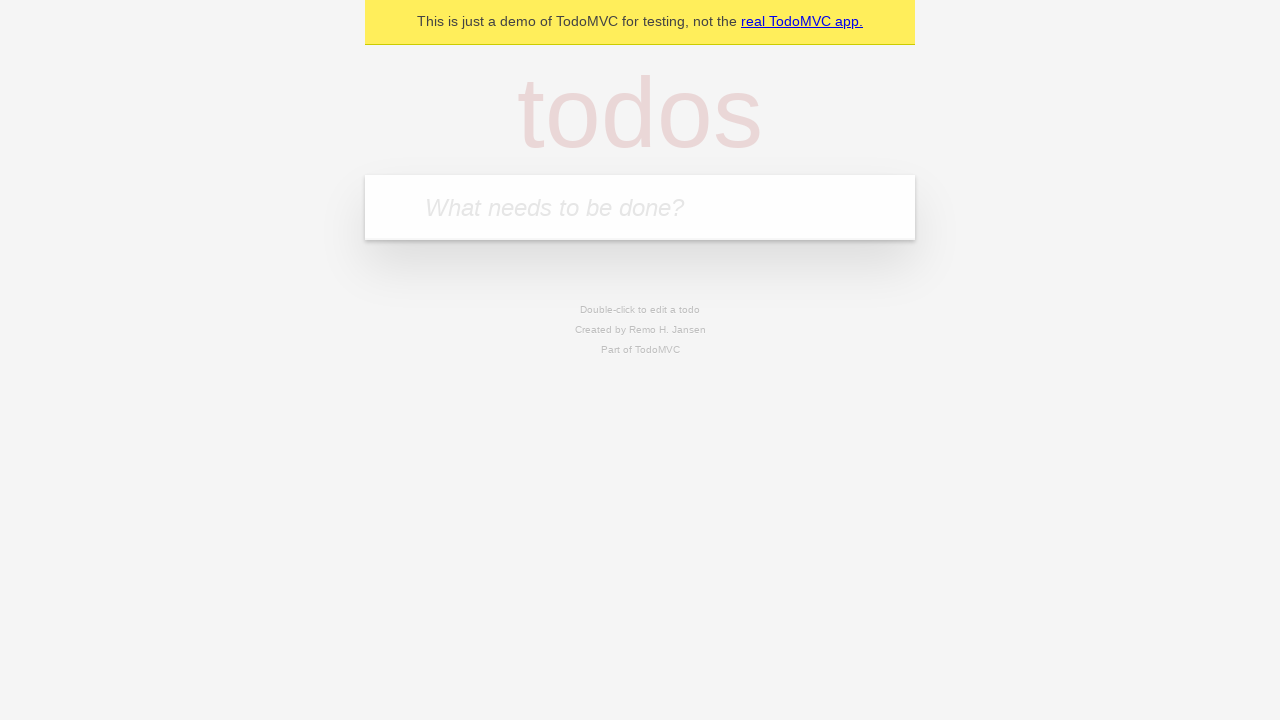

Filled todo input with 'buy some cheese' on internal:attr=[placeholder="What needs to be done?"i]
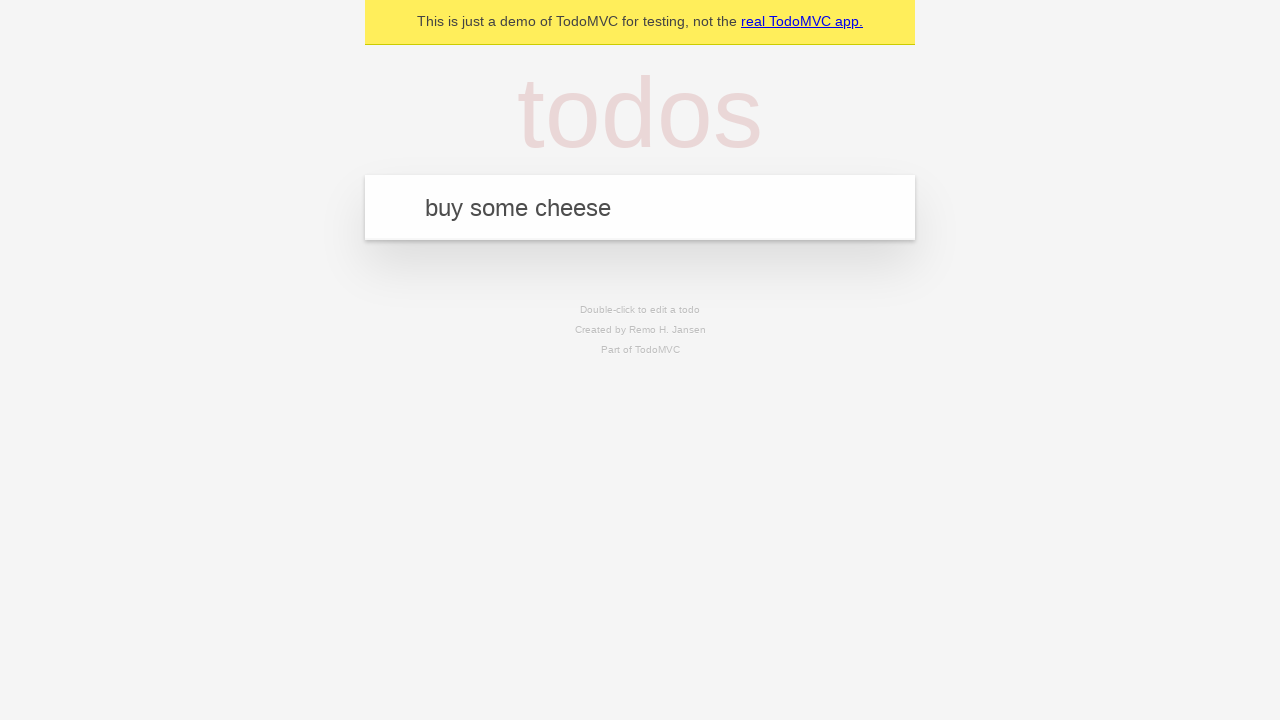

Pressed Enter to create first todo item on internal:attr=[placeholder="What needs to be done?"i]
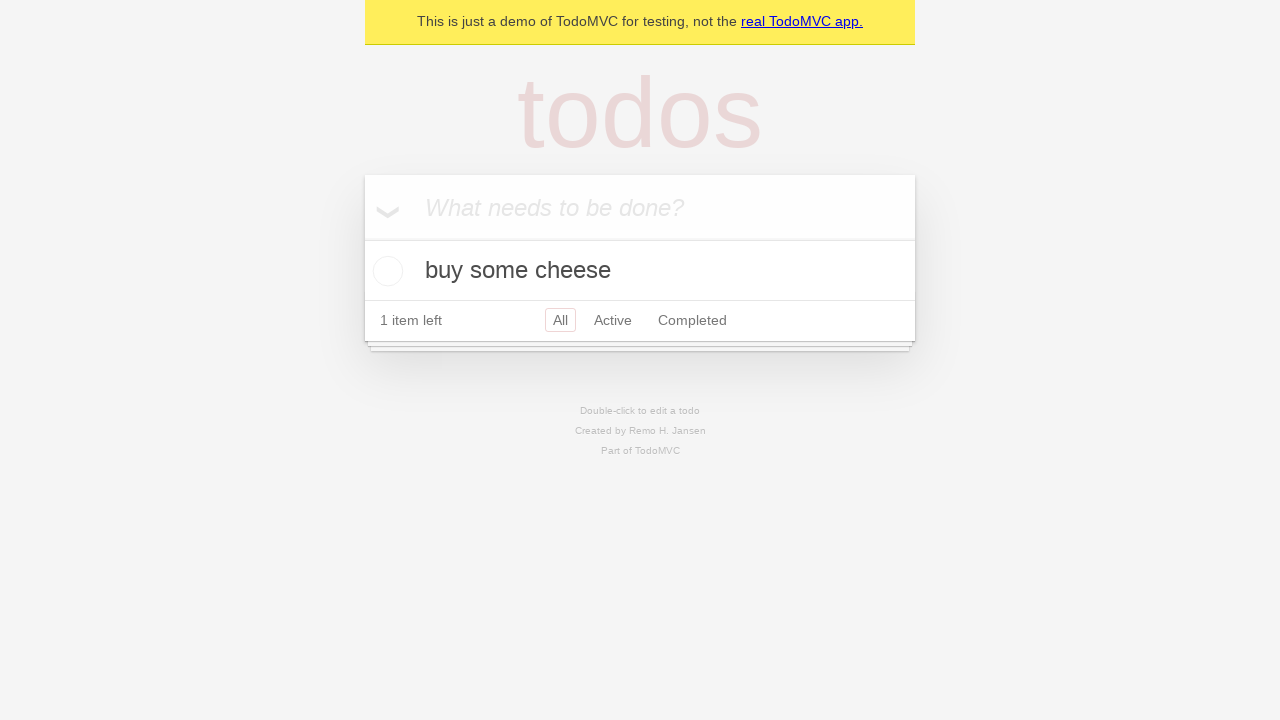

Filled todo input with 'feed the cat' on internal:attr=[placeholder="What needs to be done?"i]
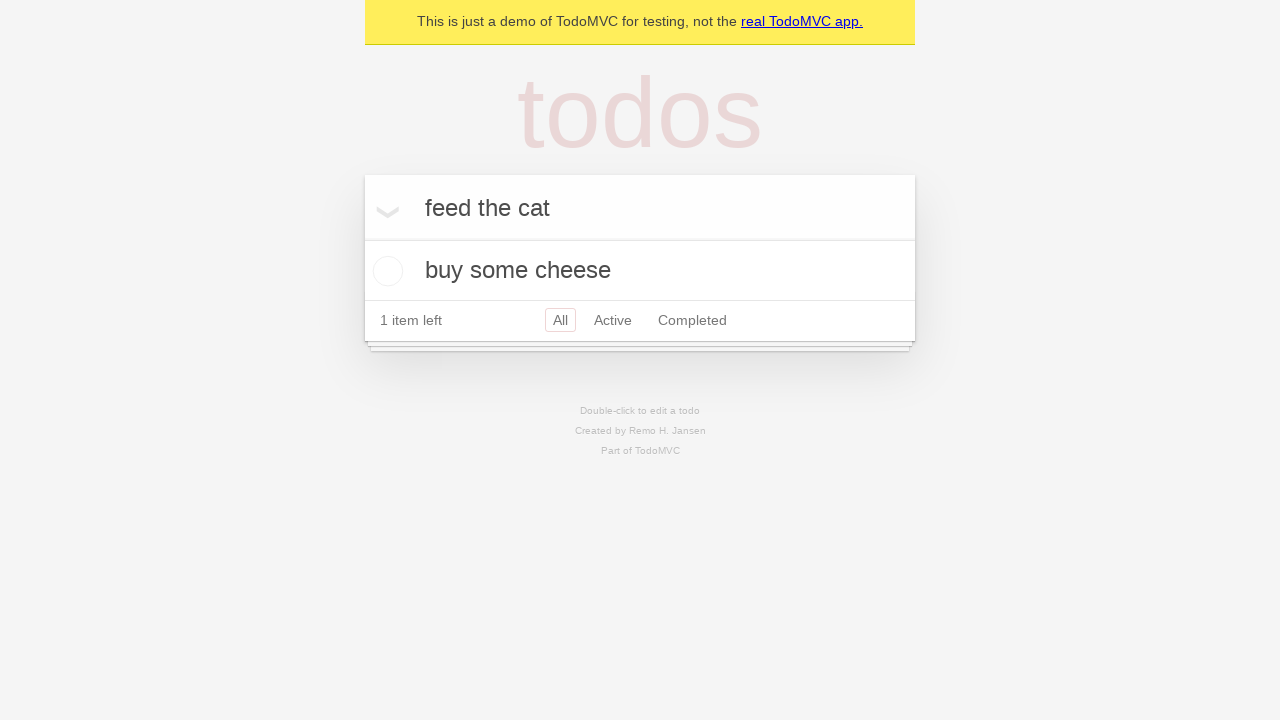

Pressed Enter to create second todo item on internal:attr=[placeholder="What needs to be done?"i]
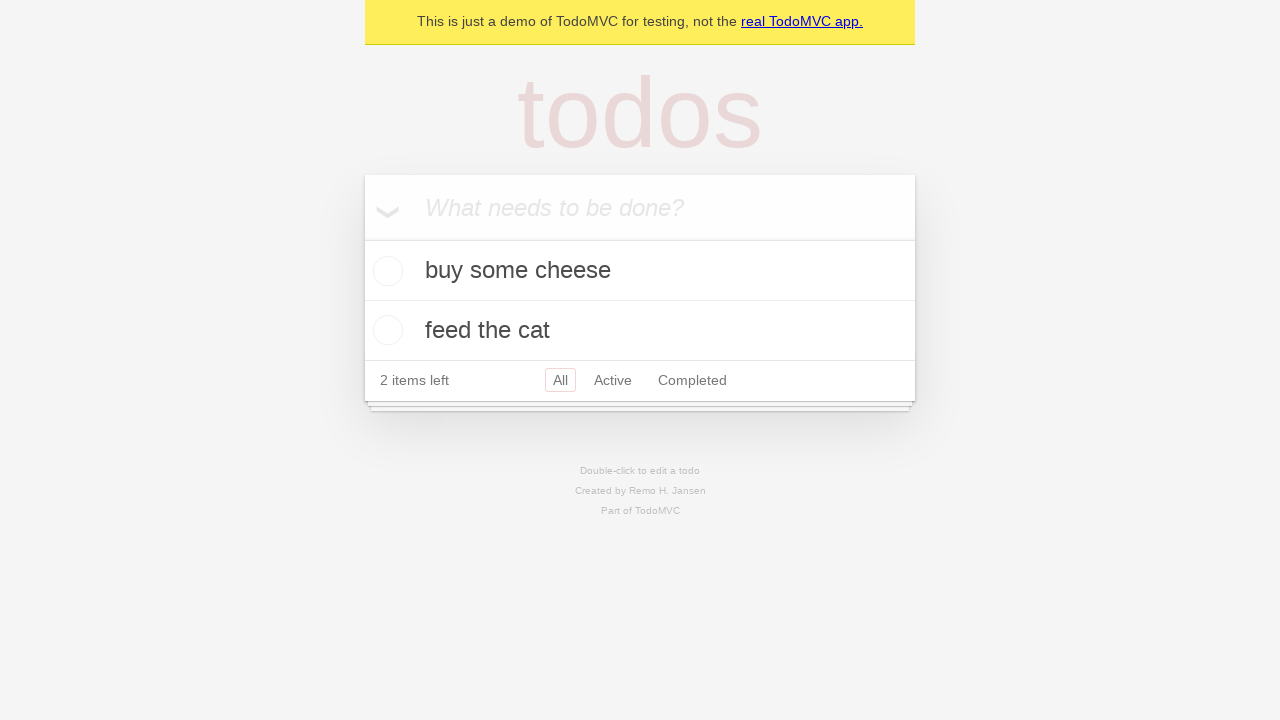

Checked the first todo item at (385, 271) on internal:testid=[data-testid="todo-item"s] >> nth=0 >> internal:role=checkbox
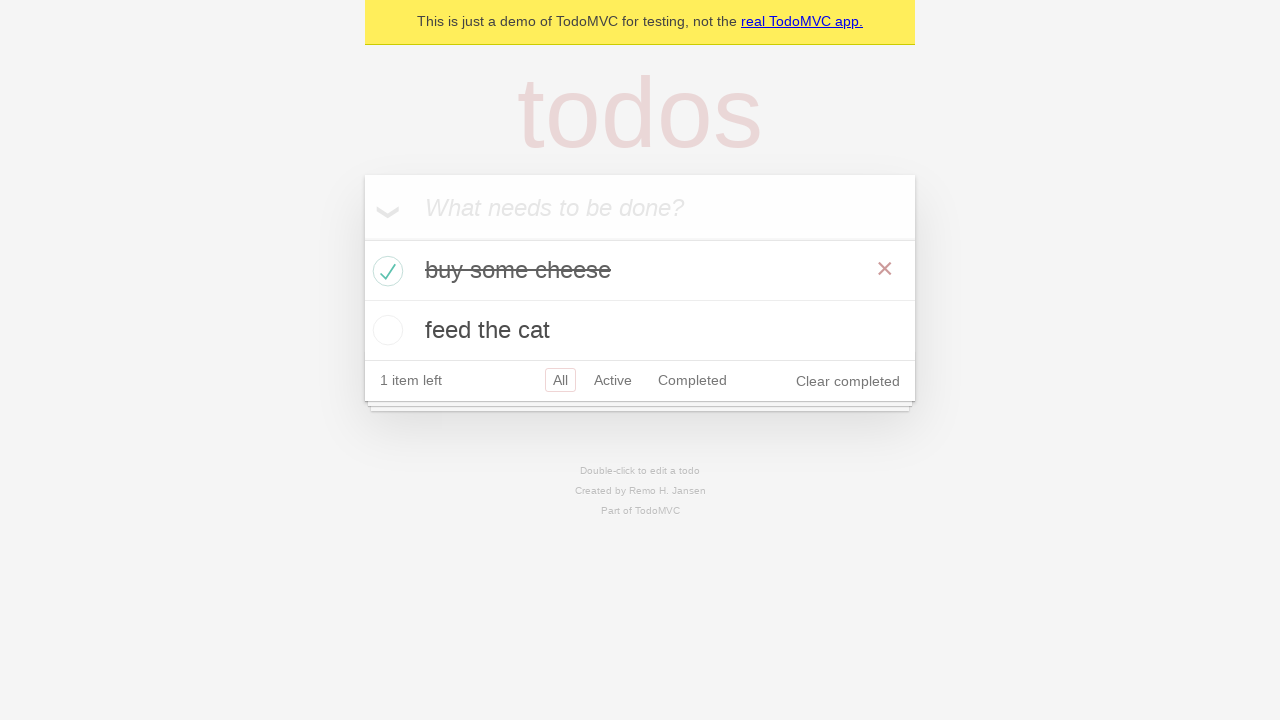

Reloaded the page to test data persistence
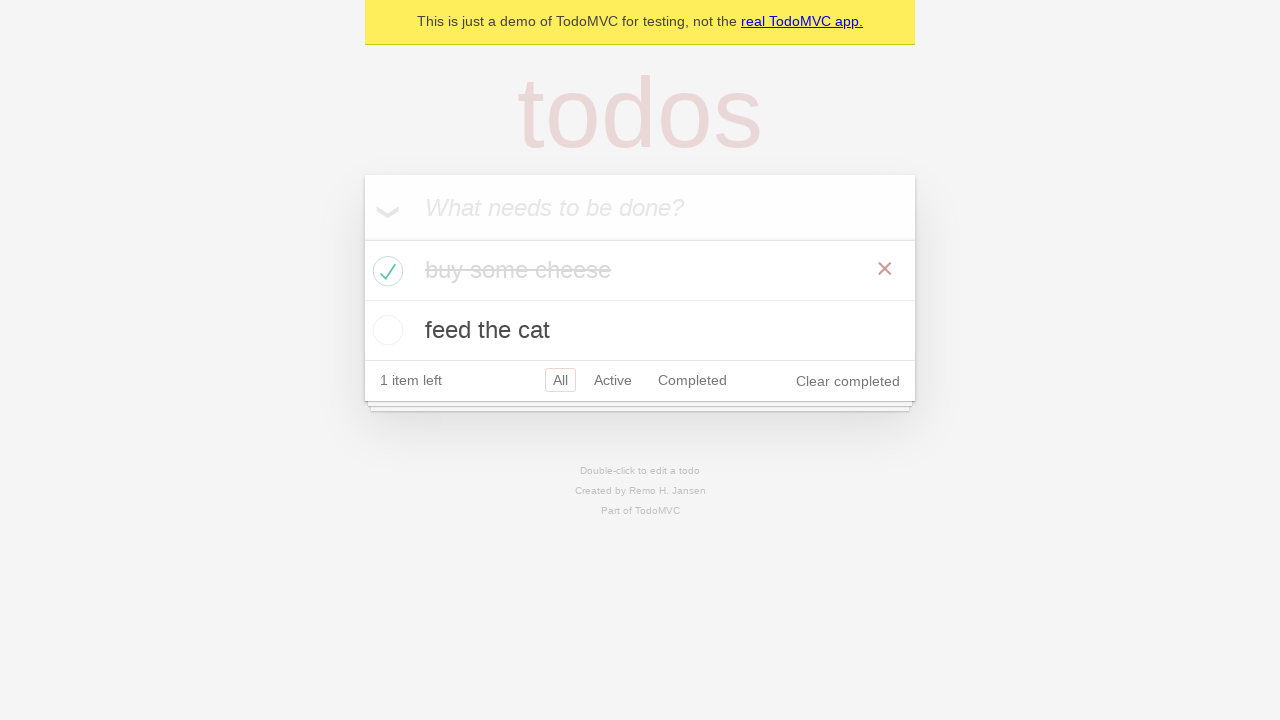

Verified todo items are still present after page reload
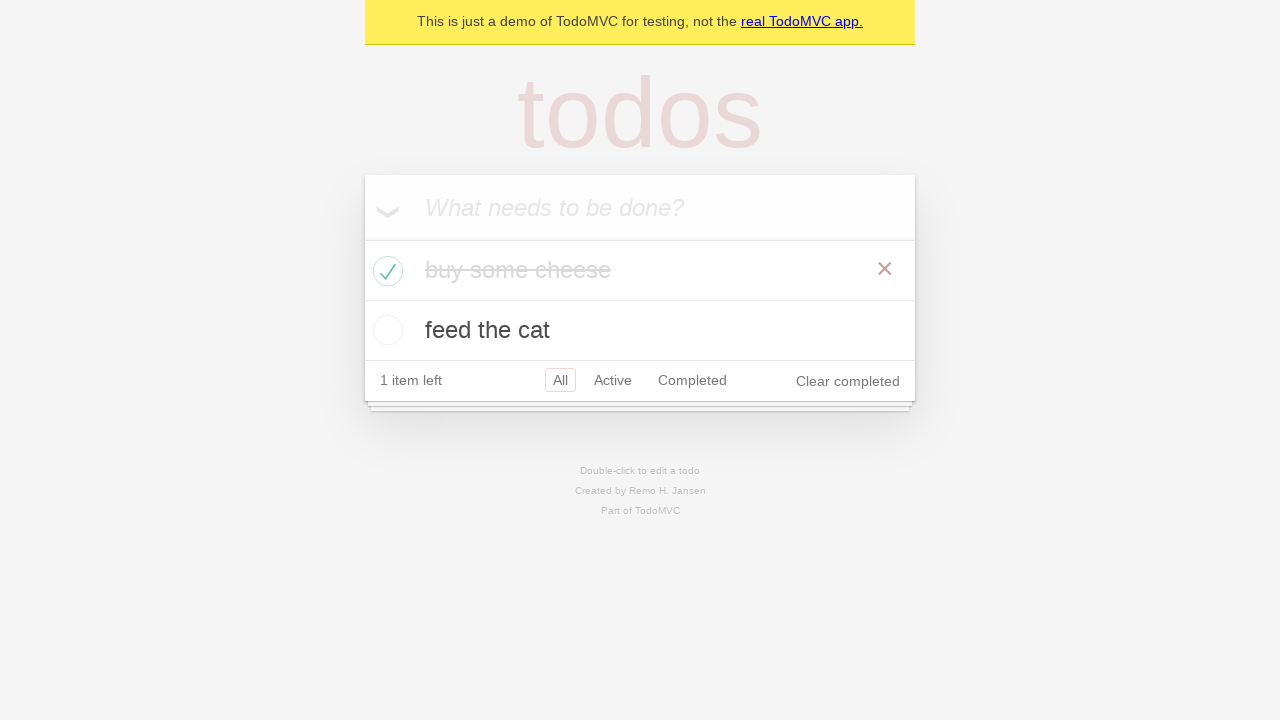

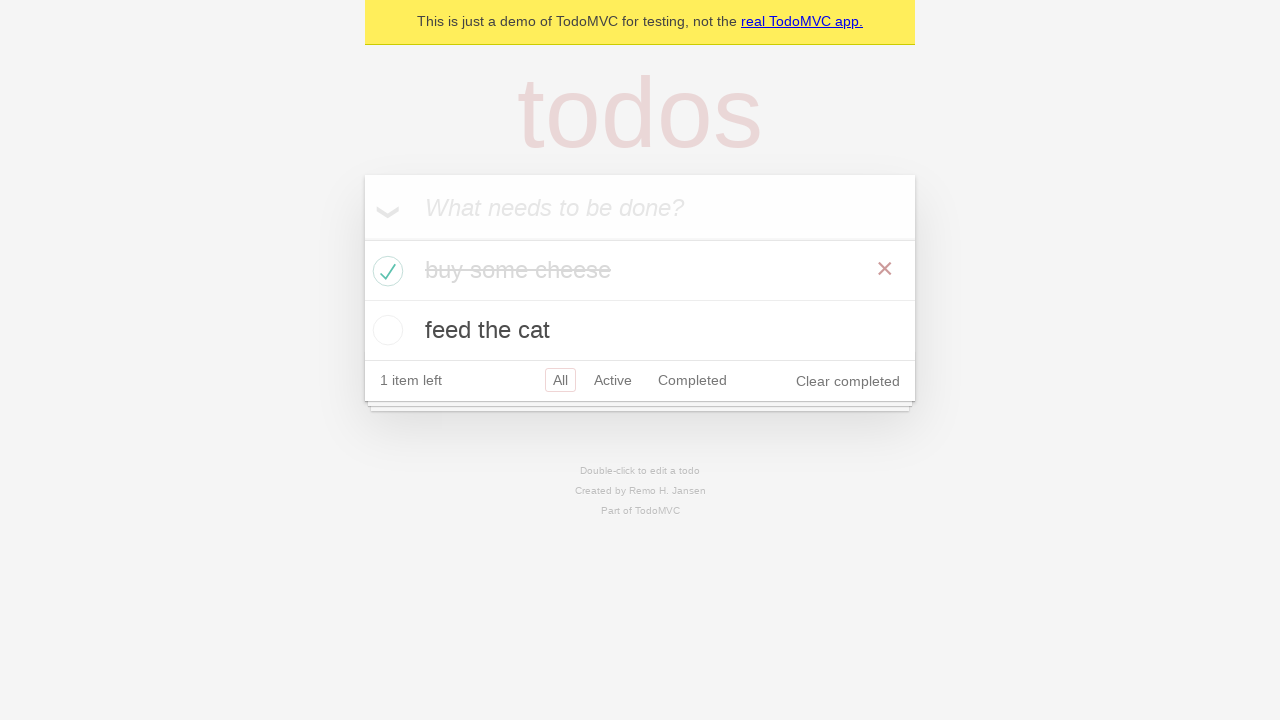